Tests an e-commerce grocery shopping flow by adding specific vegetables (Cucumber, Broccoli, Carrot) to cart, proceeding to checkout, applying a promo code, and verifying the promo is applied.

Starting URL: https://rahulshettyacademy.com/seleniumPractise/#/

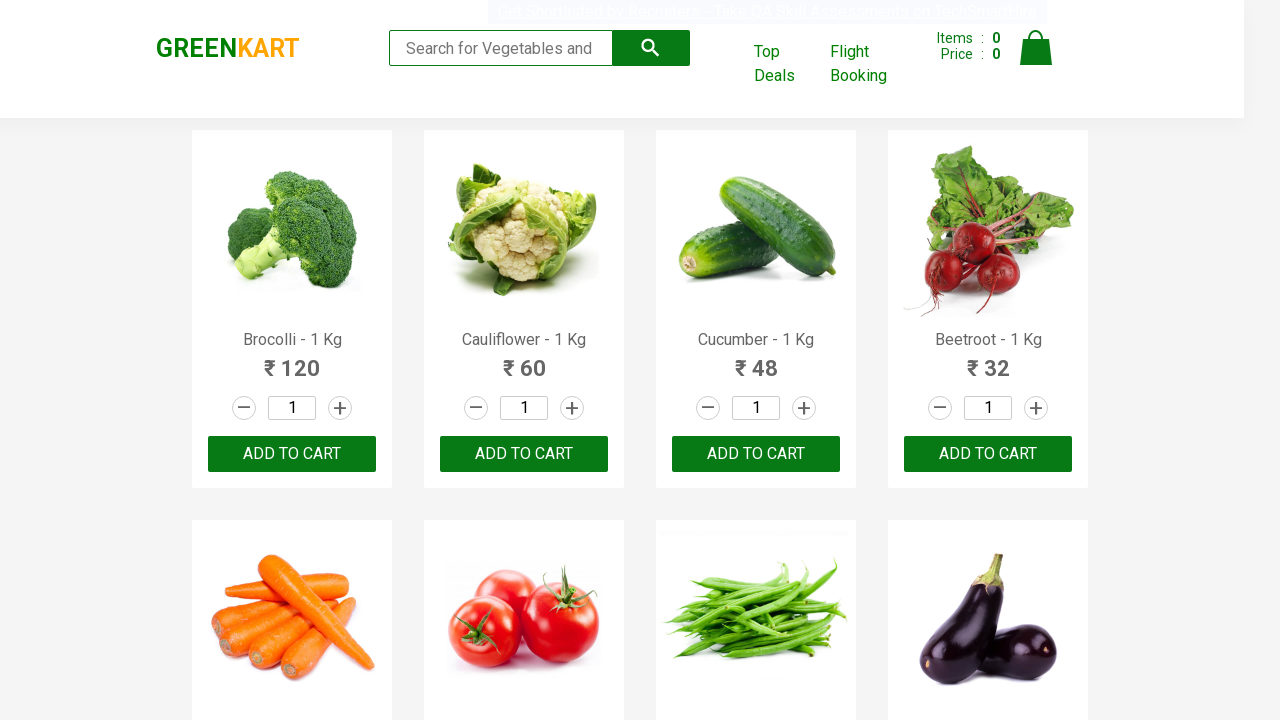

Products loaded - waiting for product names selector
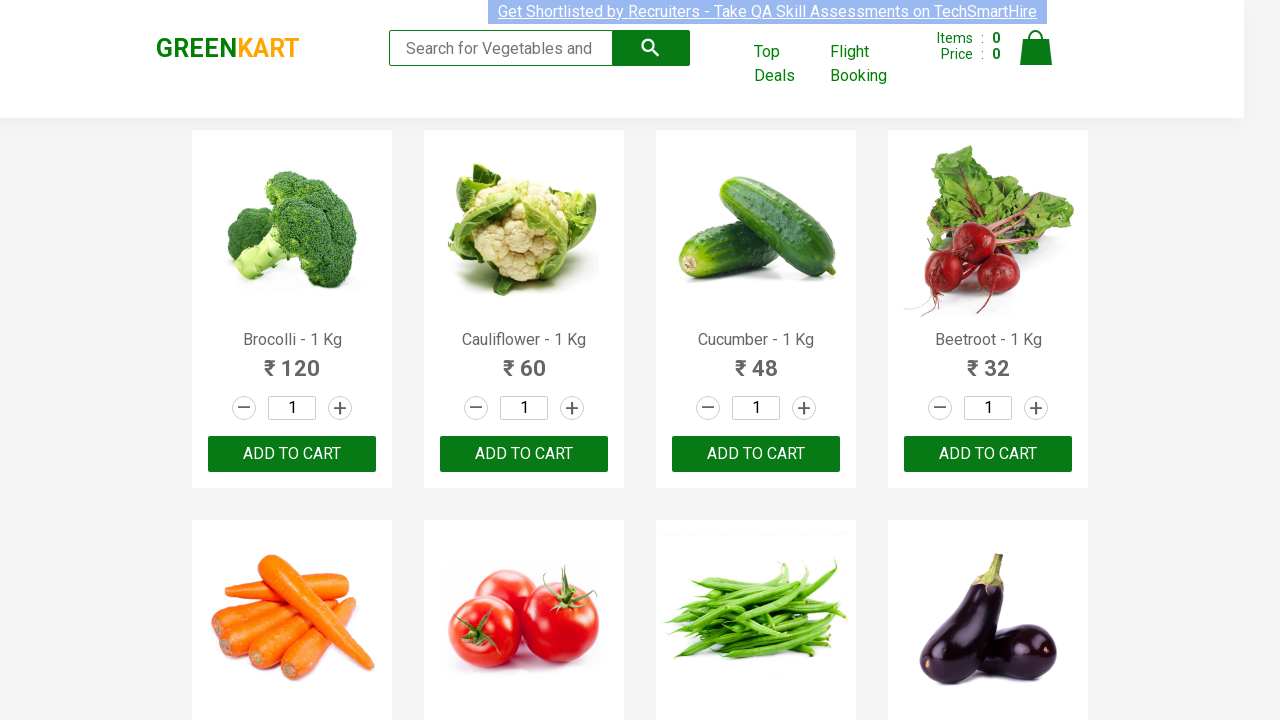

Retrieved all product elements from page
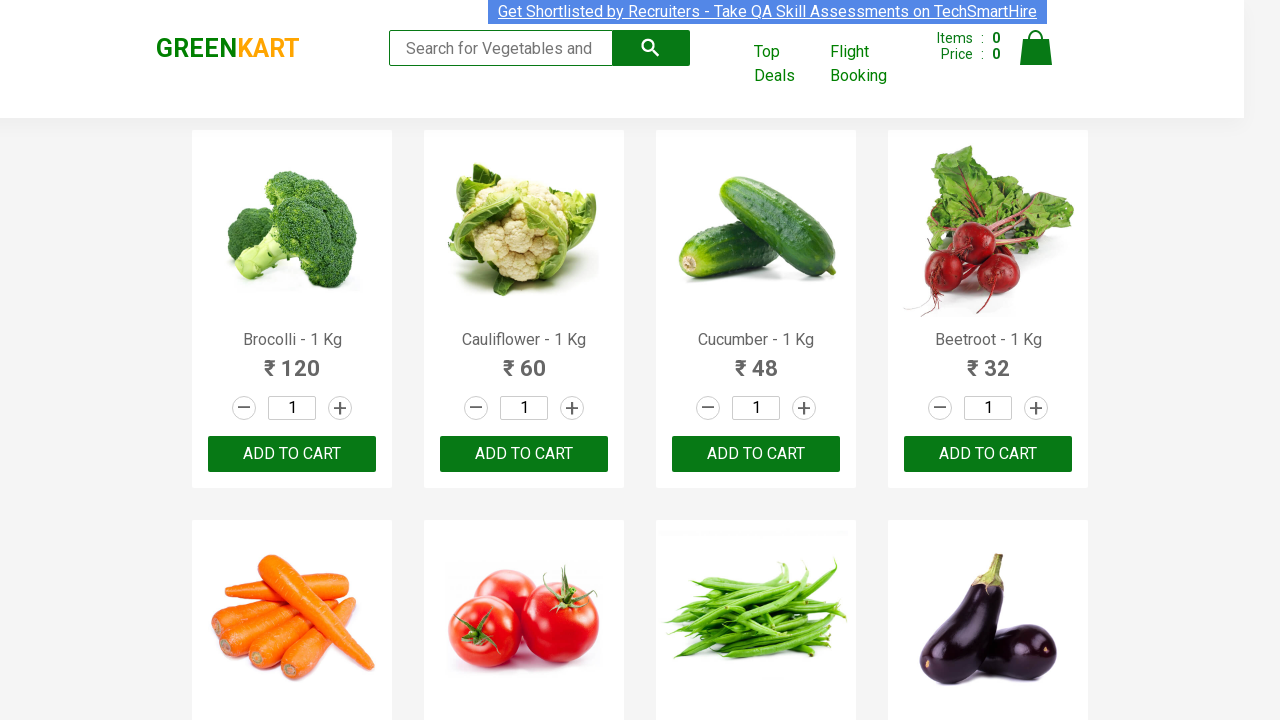

Added 'Brocolli' to cart at (292, 454) on div.product-action >> nth=0
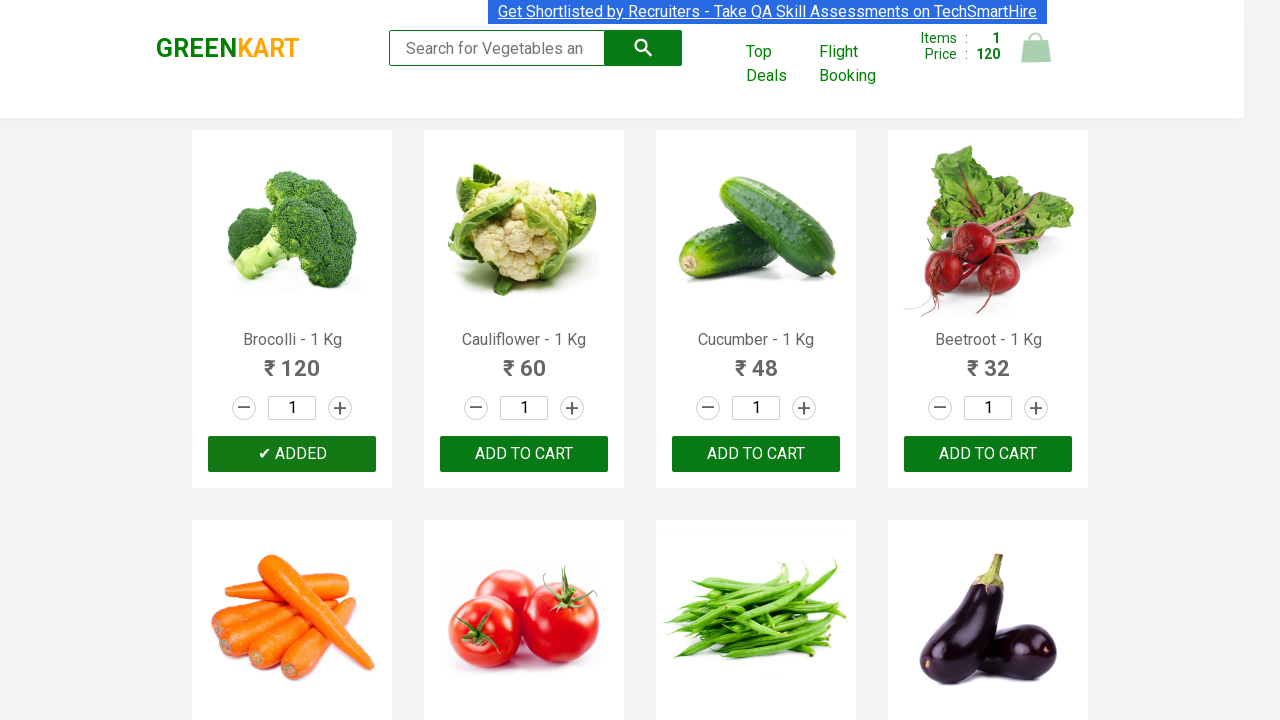

Added 'Cucumber' to cart at (756, 454) on div.product-action >> nth=2
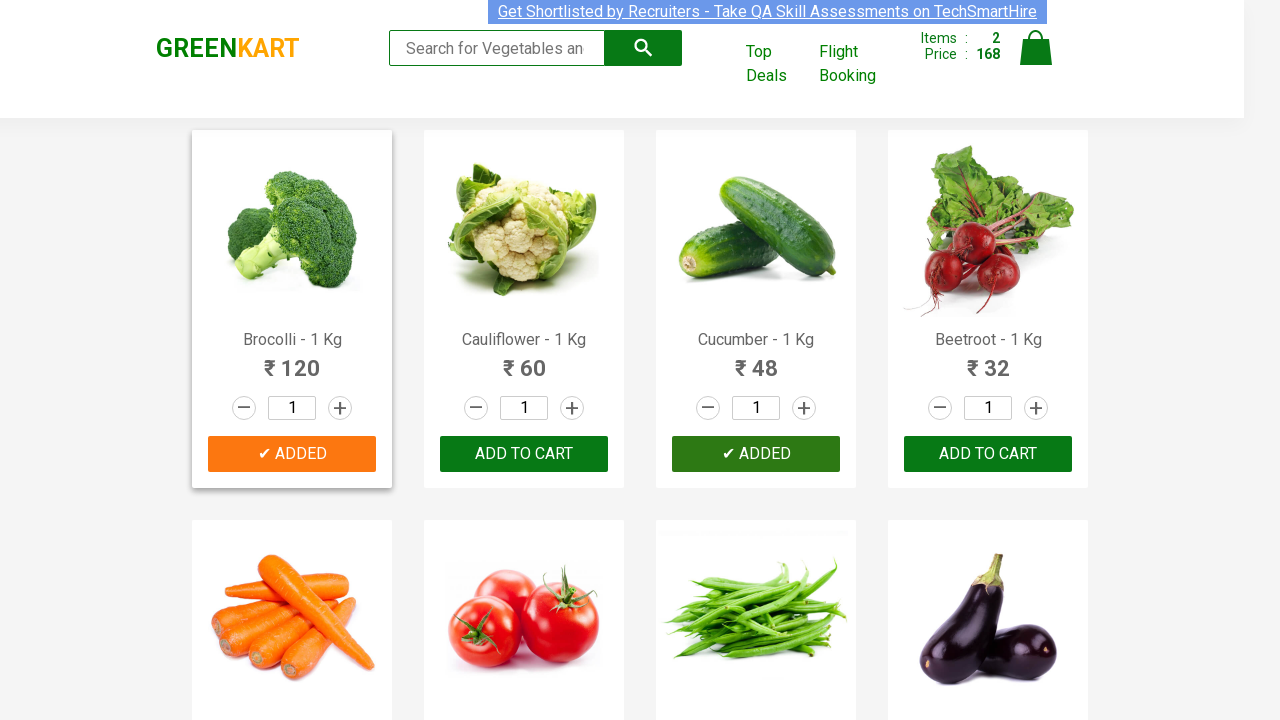

Added 'Carrot' to cart at (292, 360) on div.product-action >> nth=4
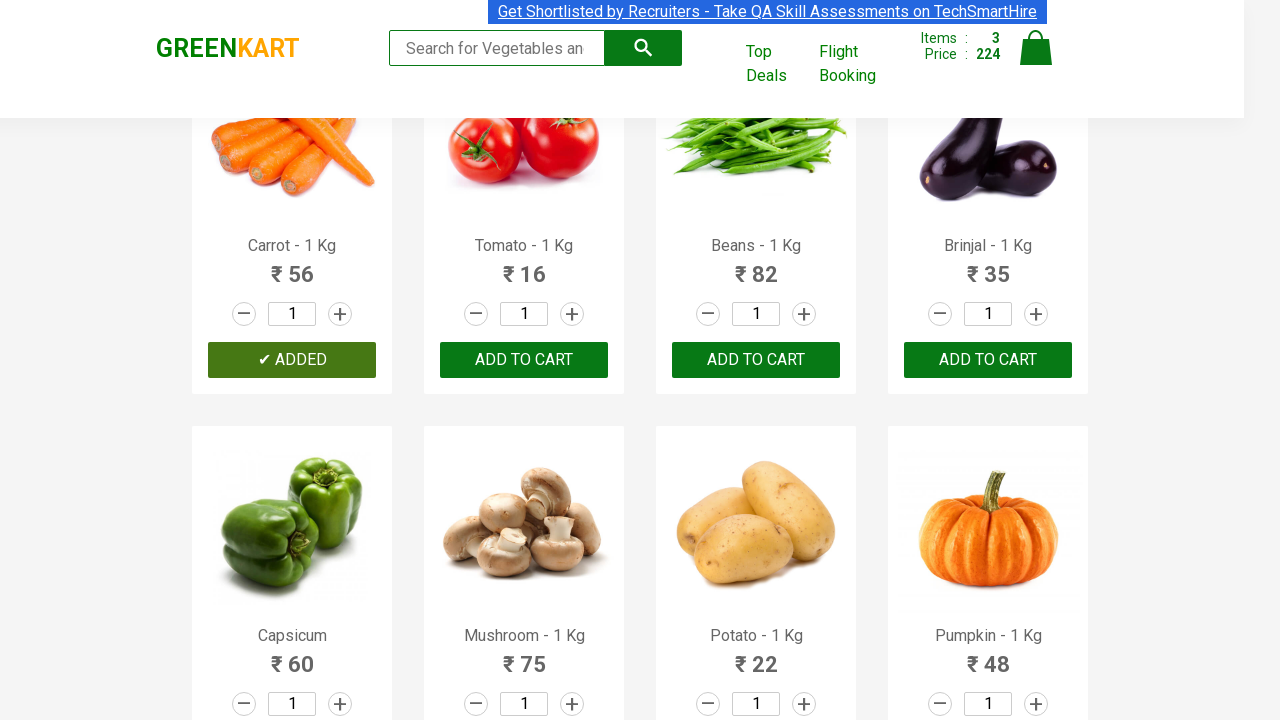

Clicked on cart icon to view cart at (1036, 48) on img[alt='Cart']
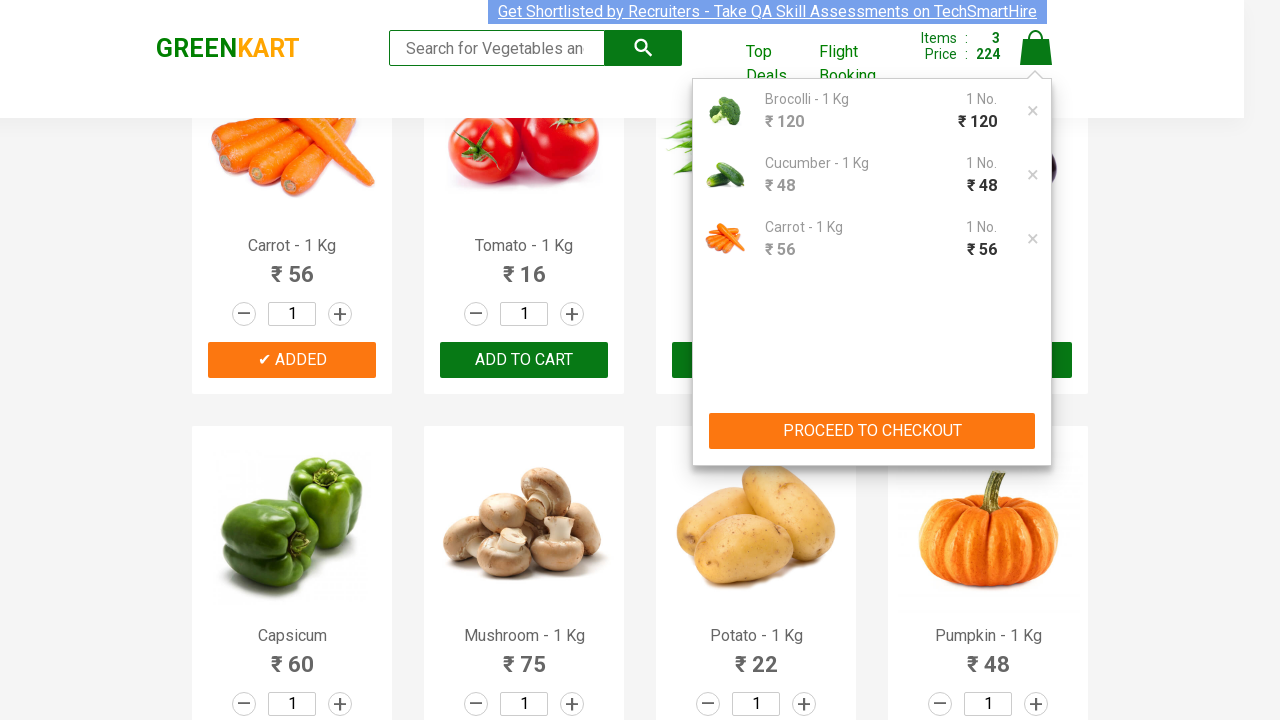

Clicked PROCEED TO CHECKOUT button at (872, 431) on xpath=//button[contains(normalize-space(),'PROCEED TO CHECKOUT')]
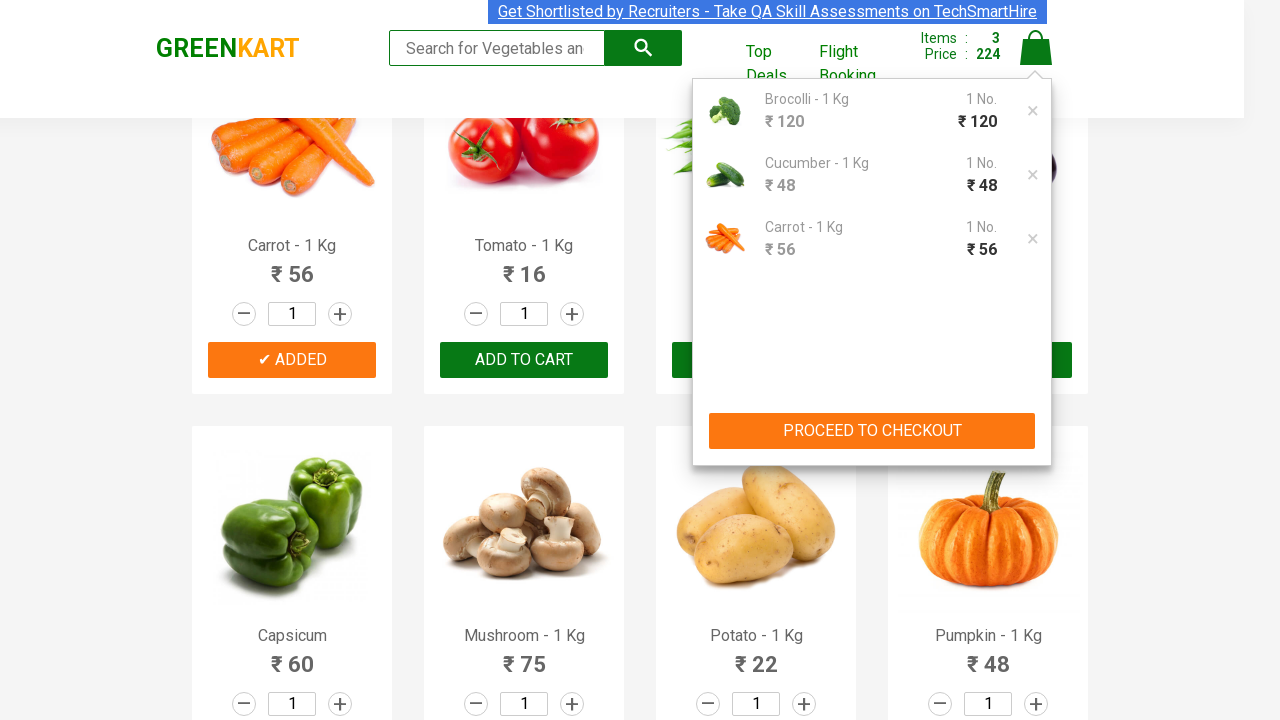

Promo code input field is now visible on checkout page
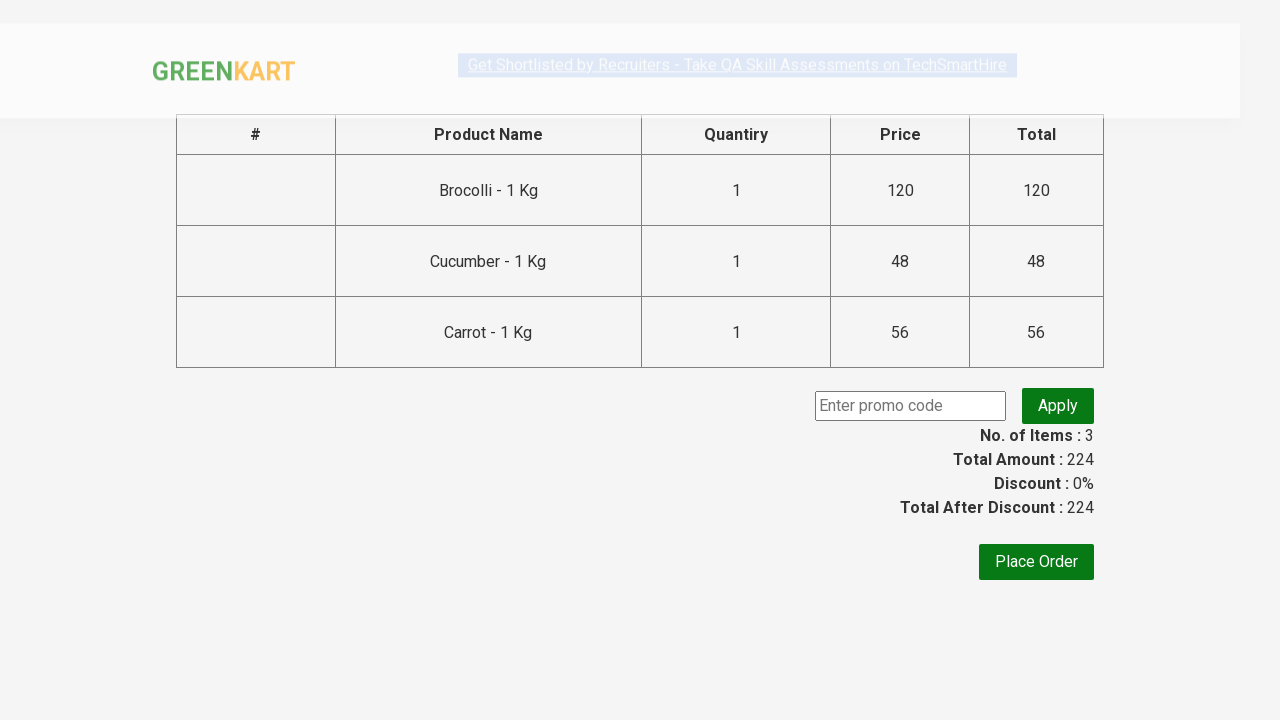

Entered promo code 'rahulshettyacademy' on input.promoCode
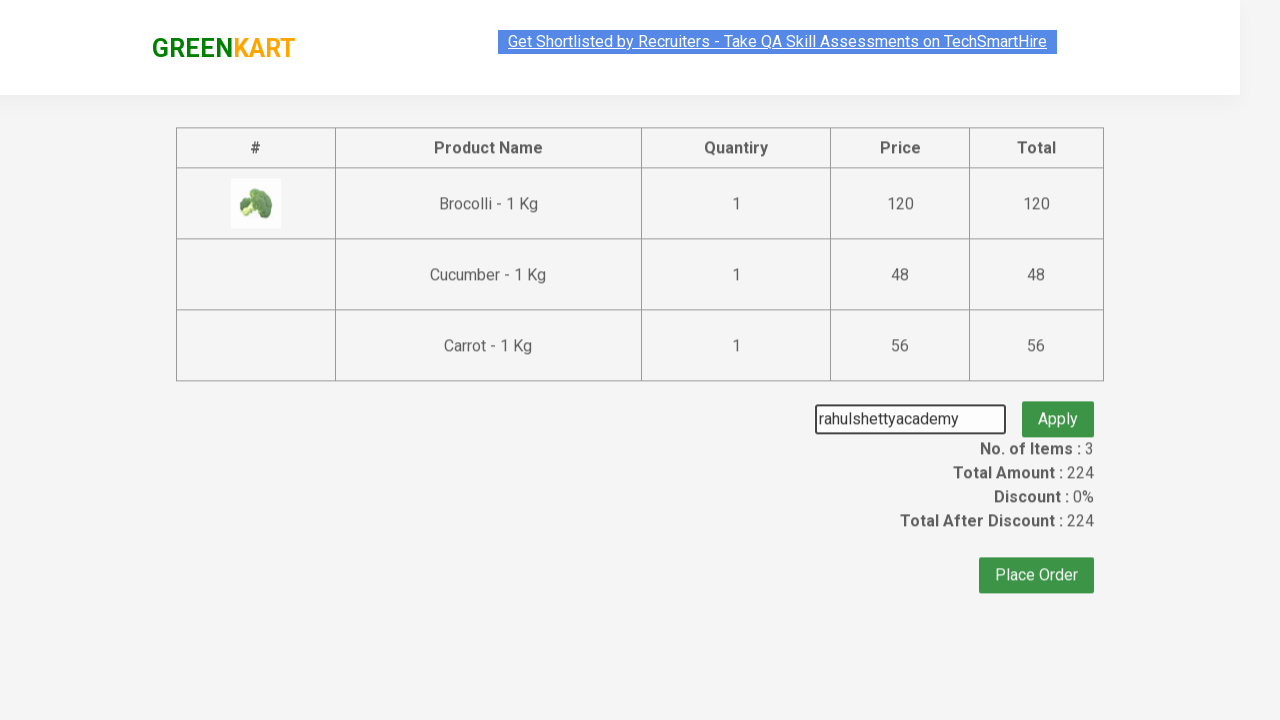

Clicked Apply button to apply promo code at (1058, 406) on button.promoBtn
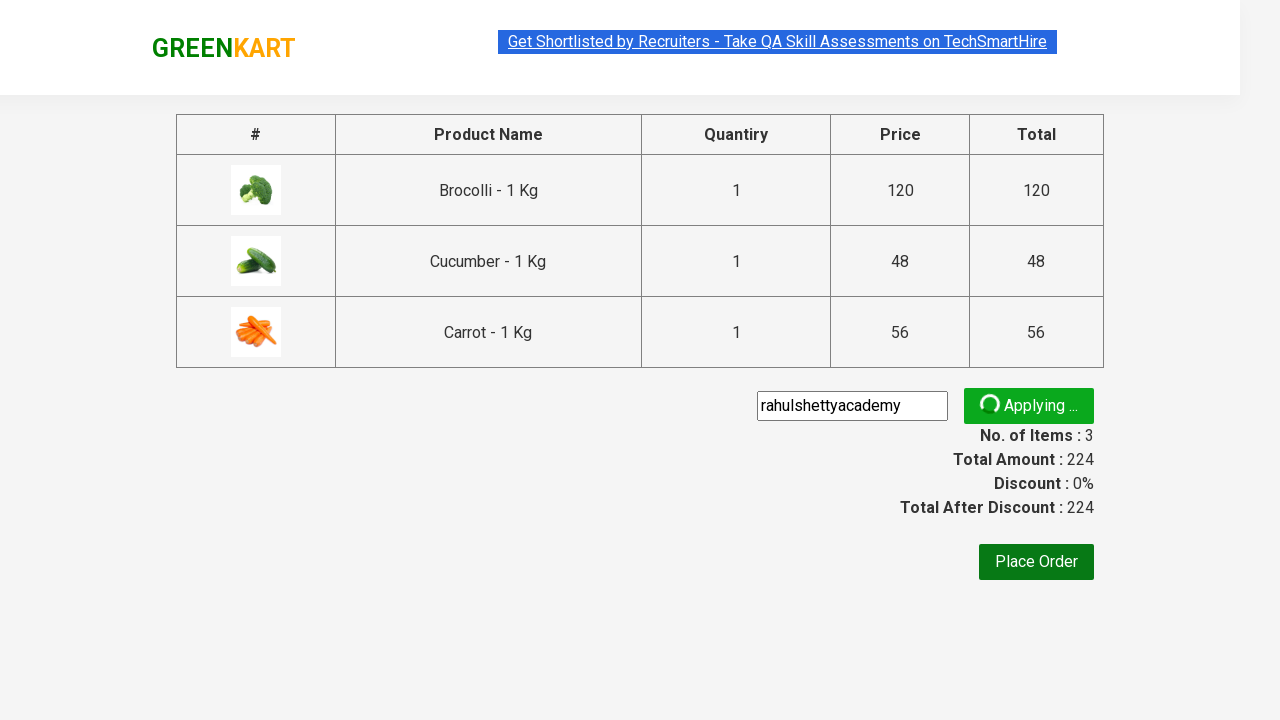

Promo code successfully applied - confirmation message displayed
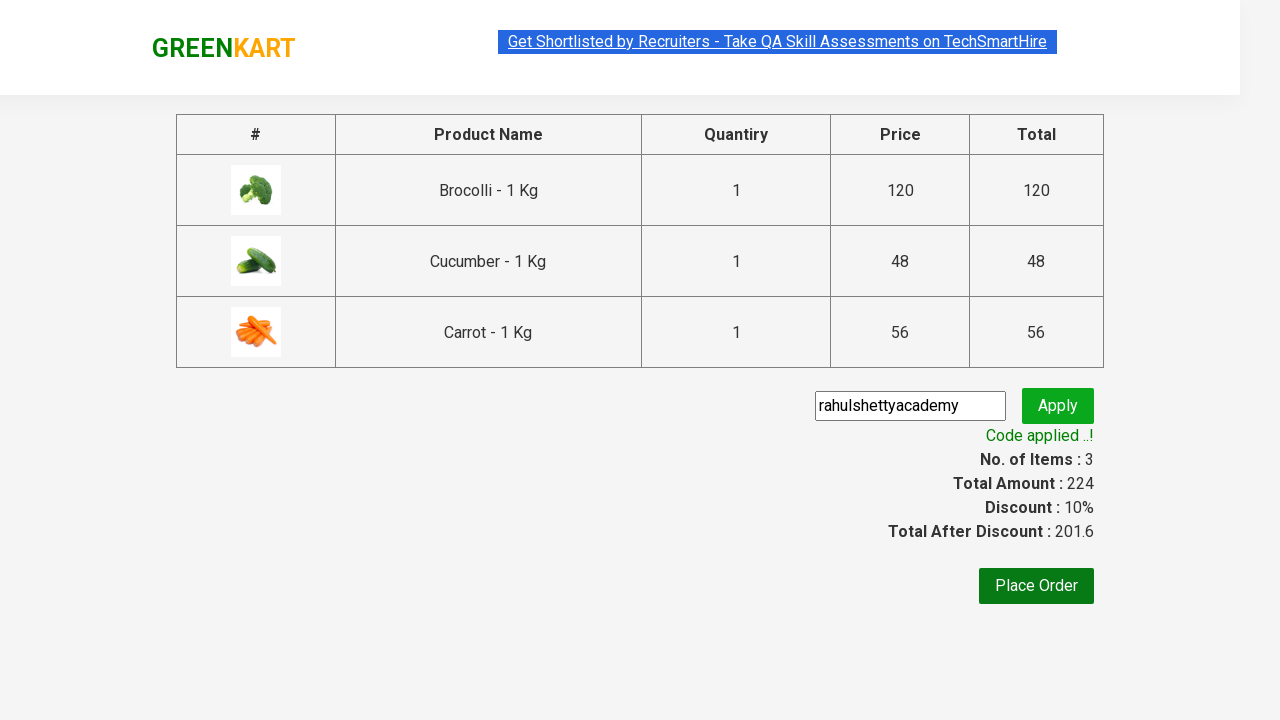

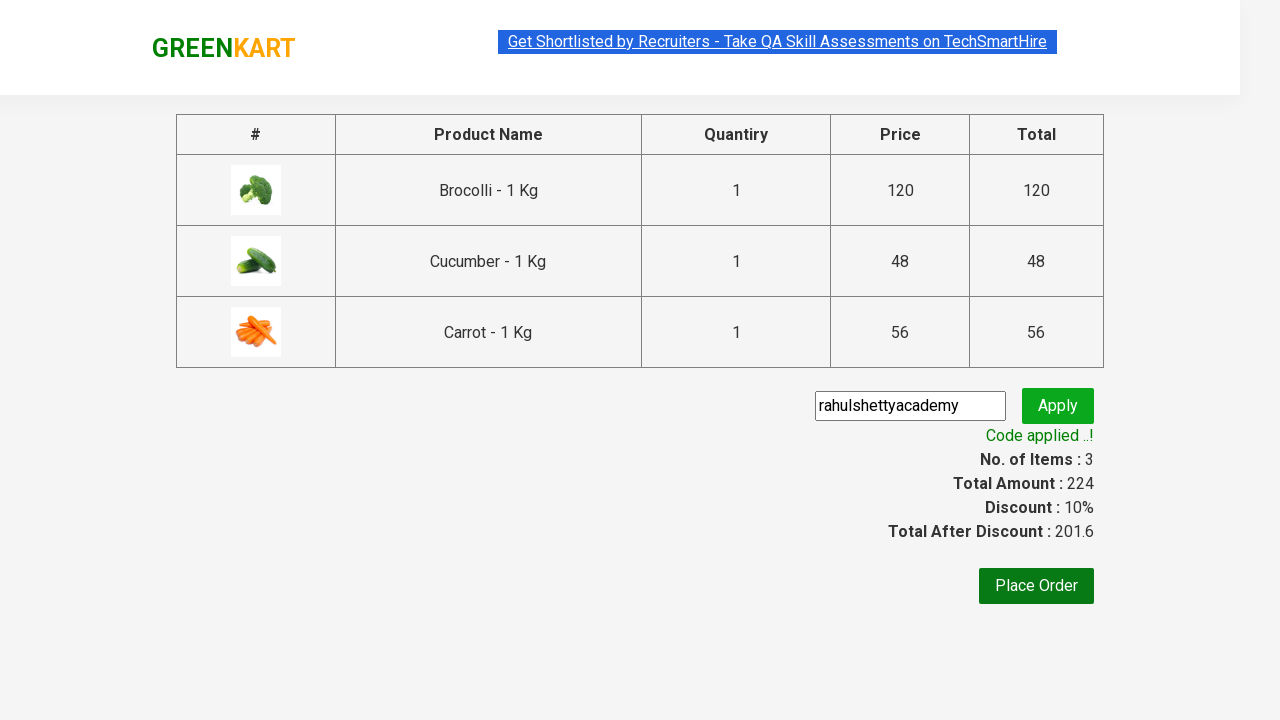